Tests an e-commerce vegetable shopping flow by adding specific items (Cucumber, Brinjal, Tomato) to cart, proceeding to checkout, and applying a promo code to verify discount functionality.

Starting URL: https://rahulshettyacademy.com/seleniumPractise/

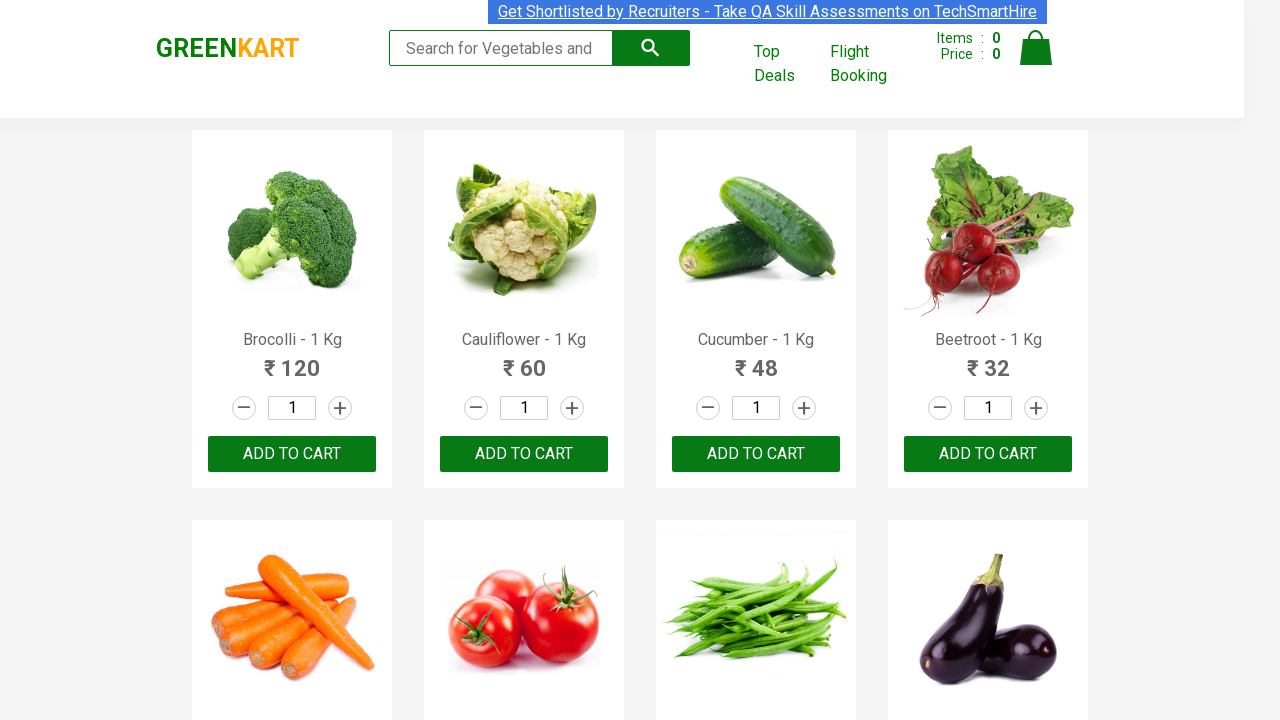

Waited for product list to load
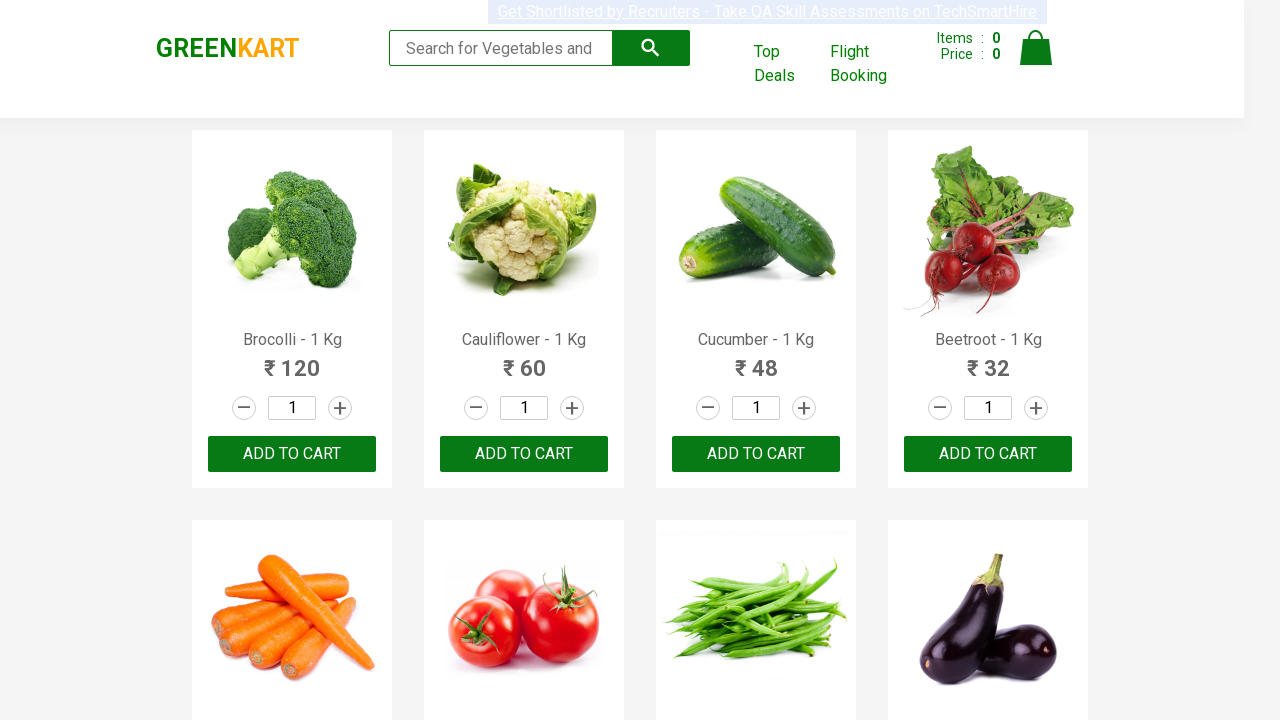

Retrieved all product name elements
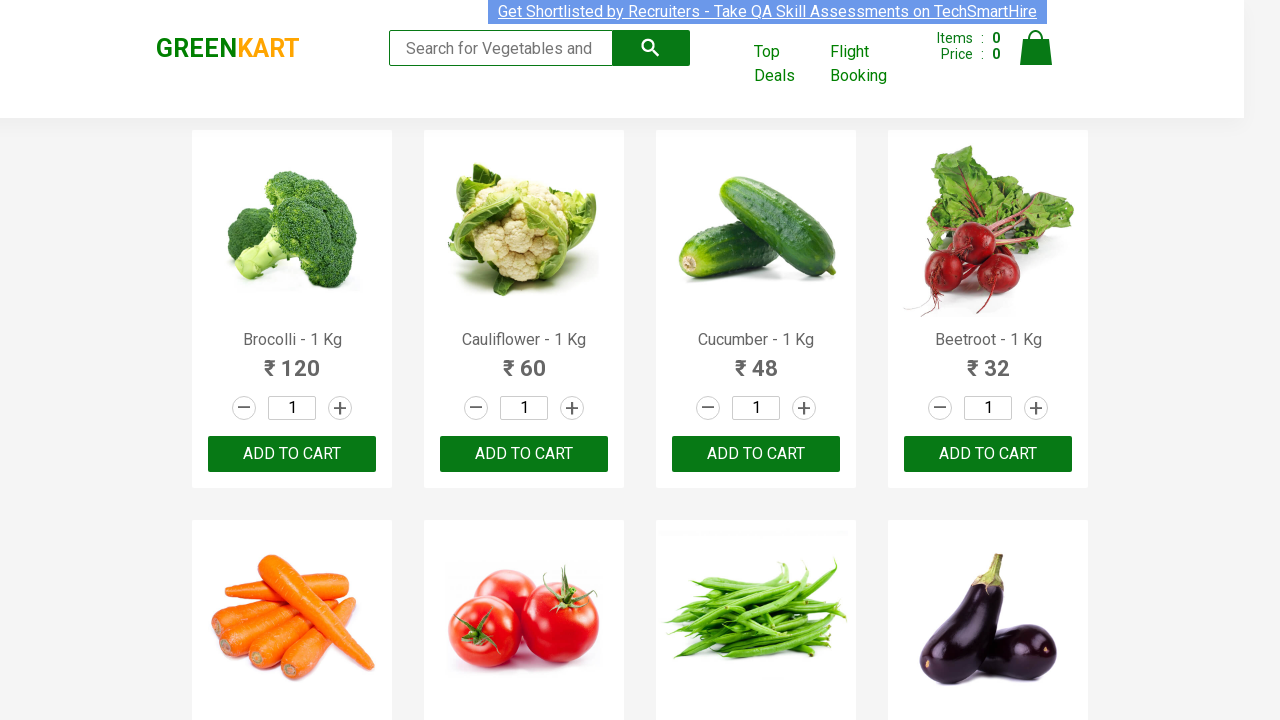

Retrieved all add to cart buttons
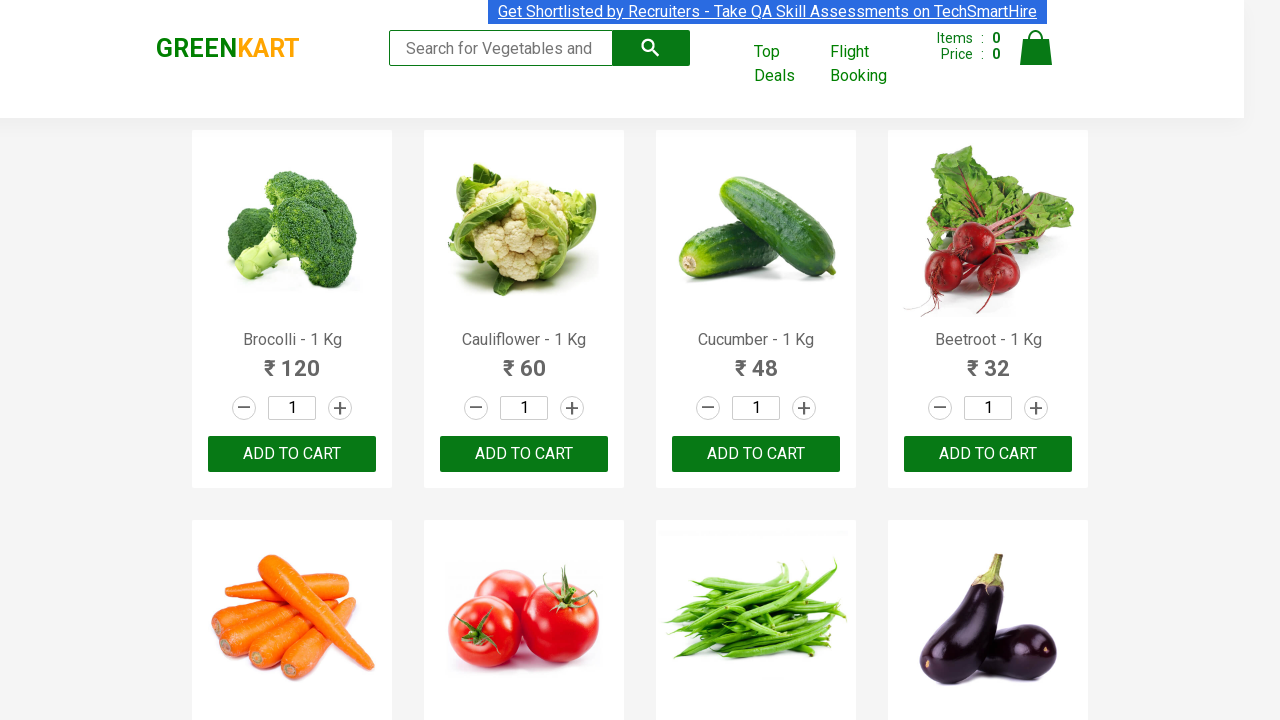

Added Cucumber to cart
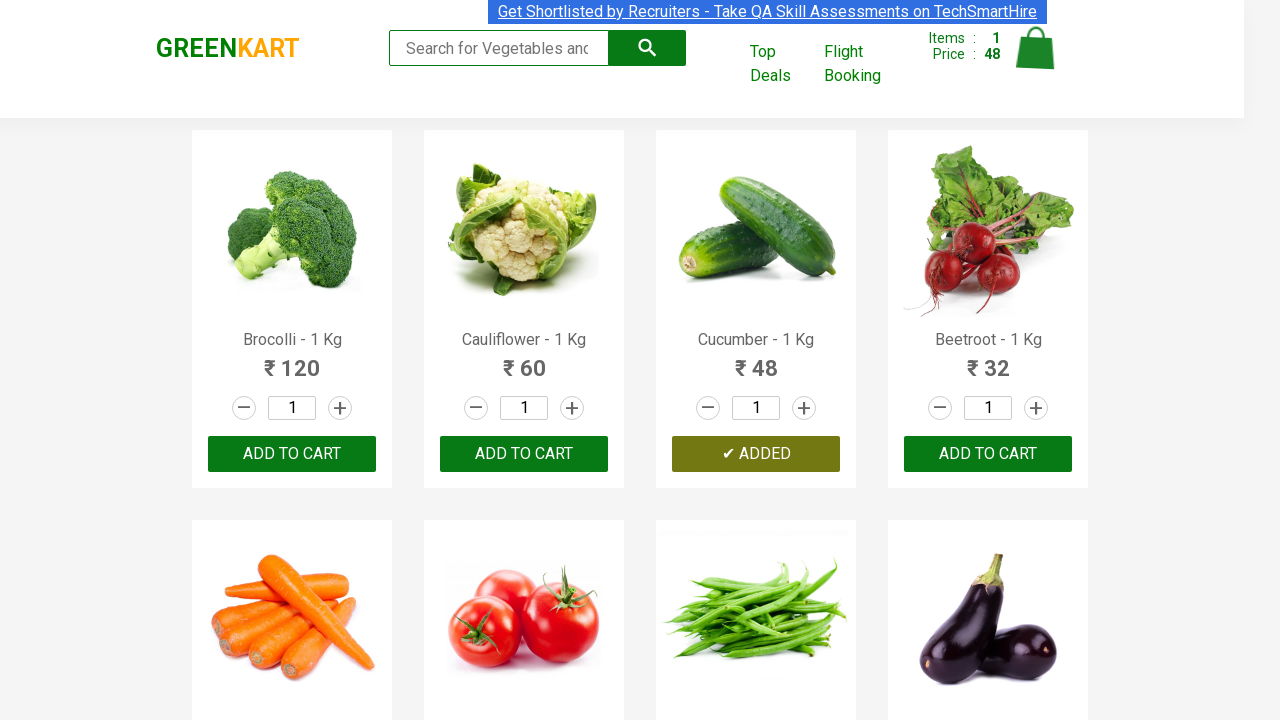

Added Tomato to cart
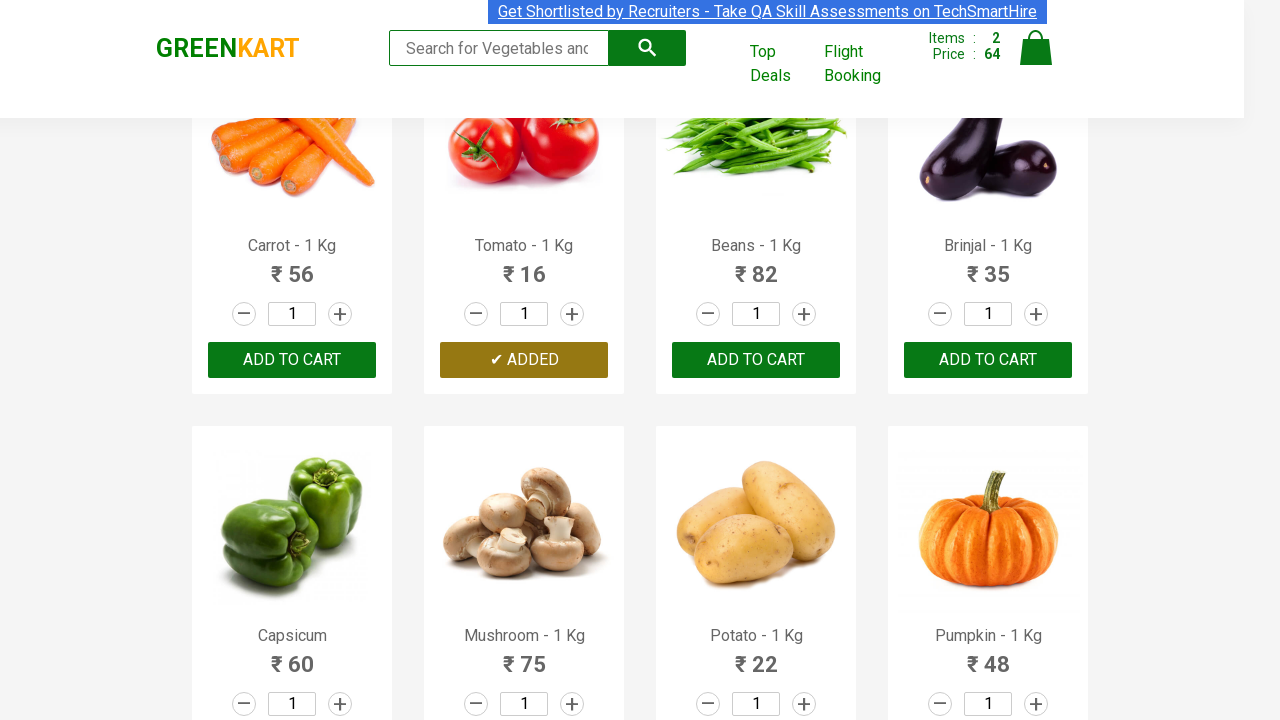

Added Brinjal to cart
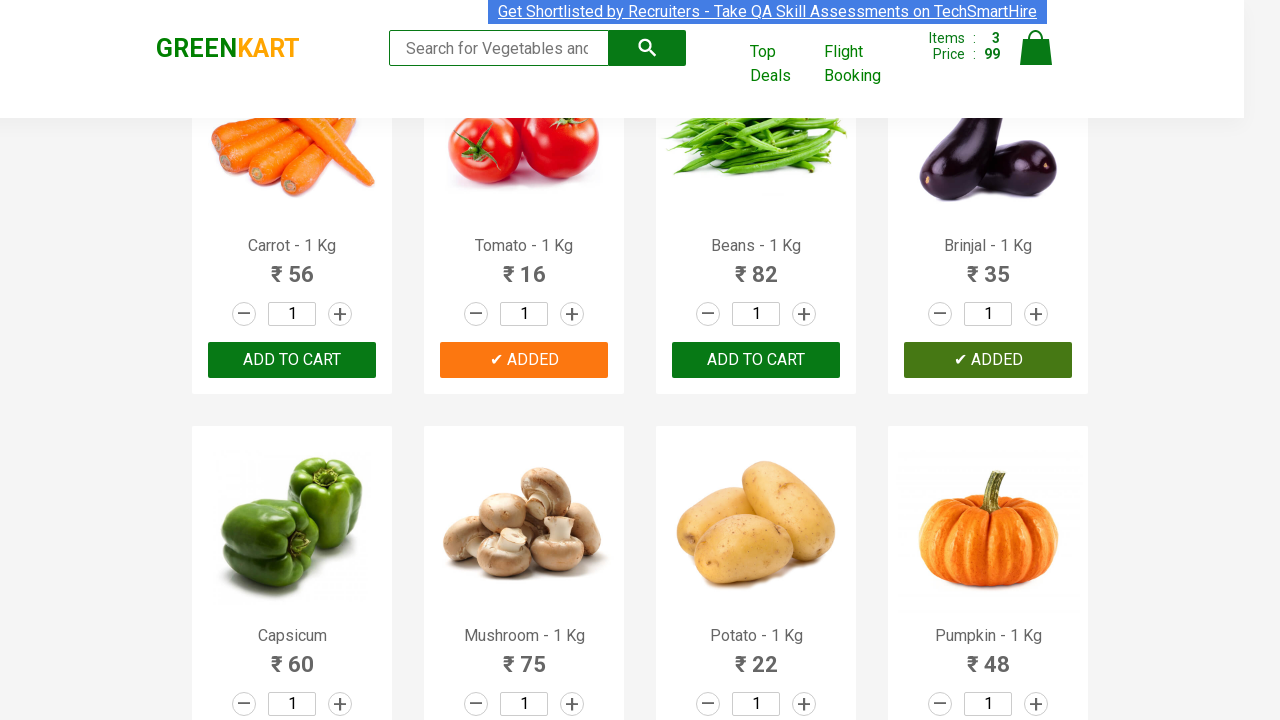

Clicked on cart icon to view cart at (1036, 48) on img[alt='Cart']
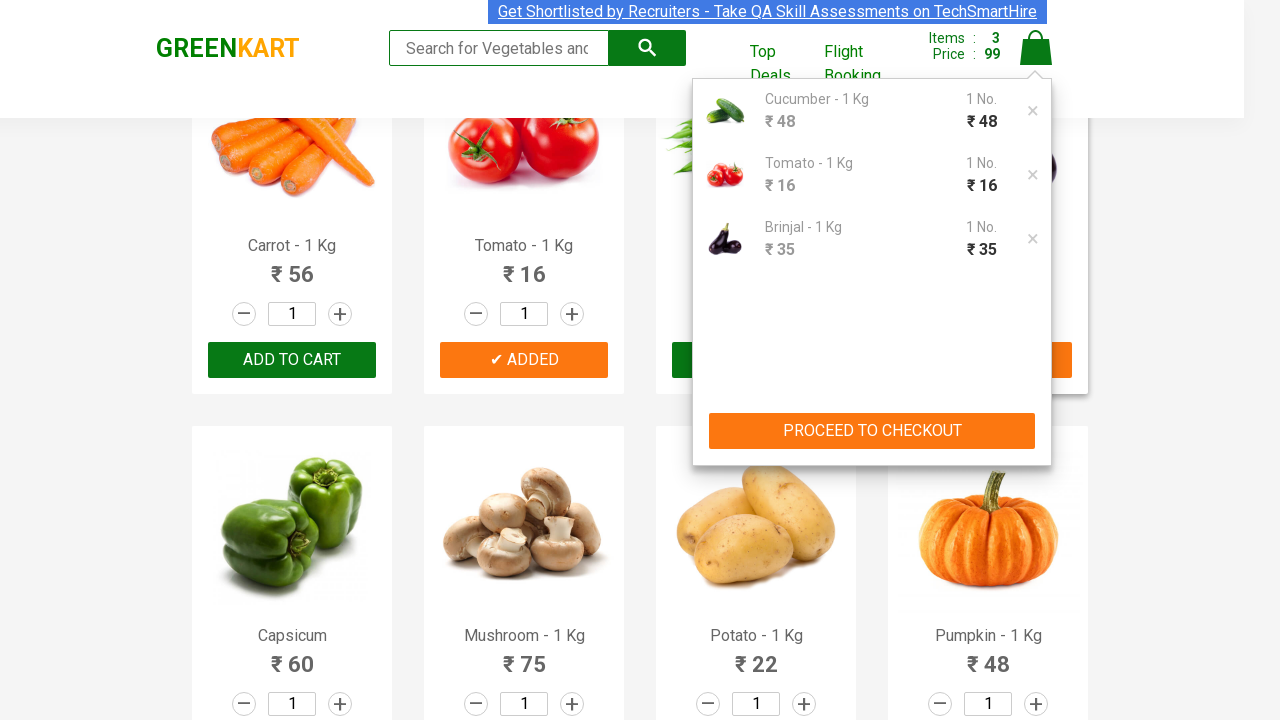

Waited for checkout button to appear
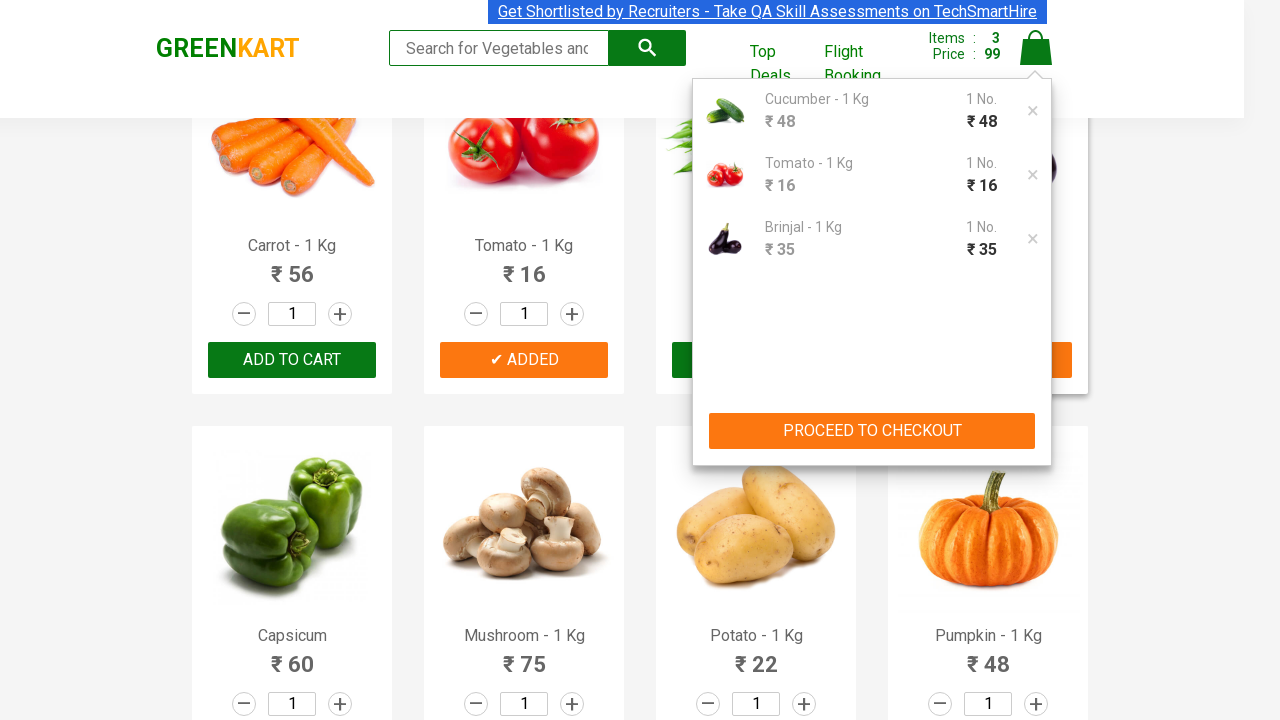

Clicked proceed to checkout button at (872, 431) on div.action-block button
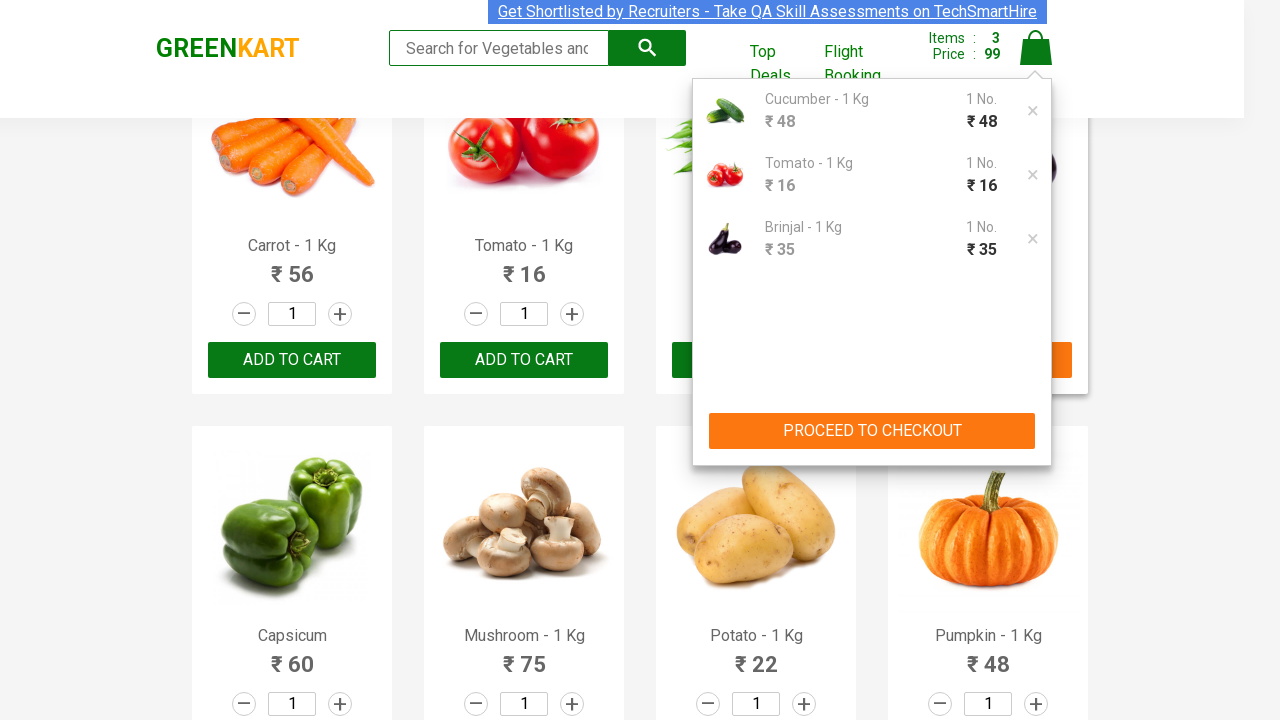

Entered promo code 'rahulshettyacademy' on input.promoCode
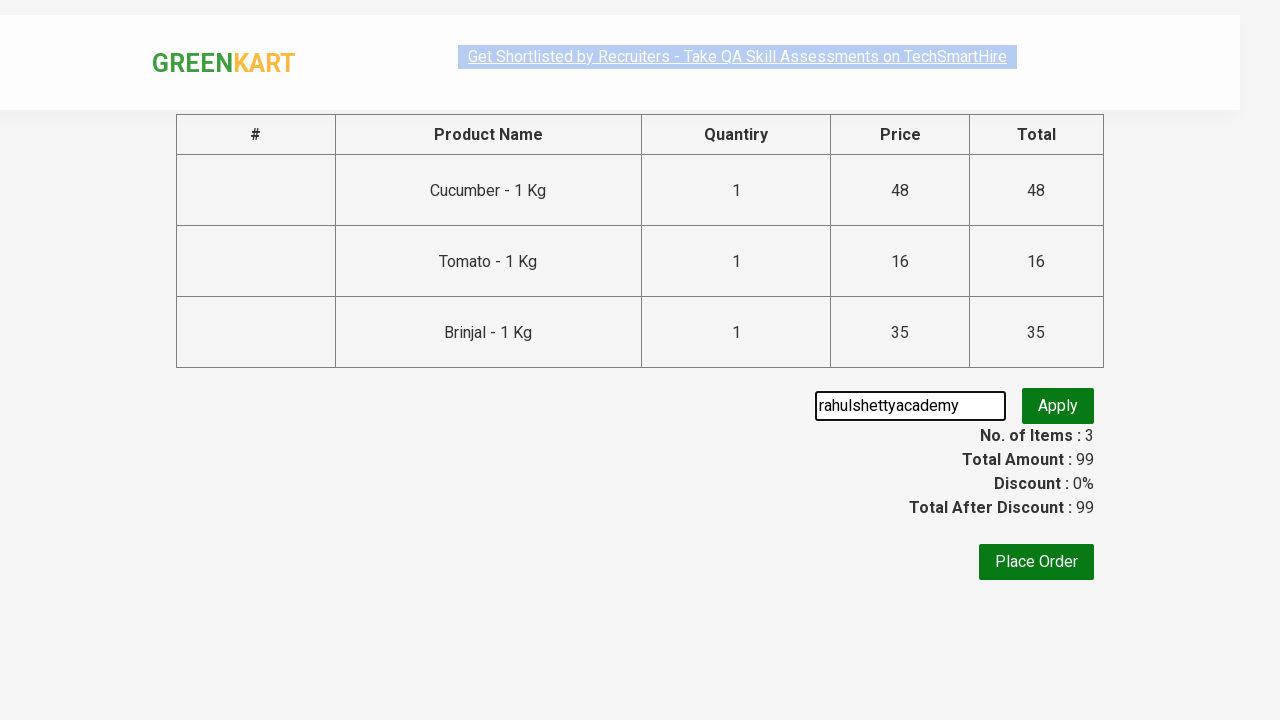

Clicked apply promo button at (1058, 406) on button.promoBtn
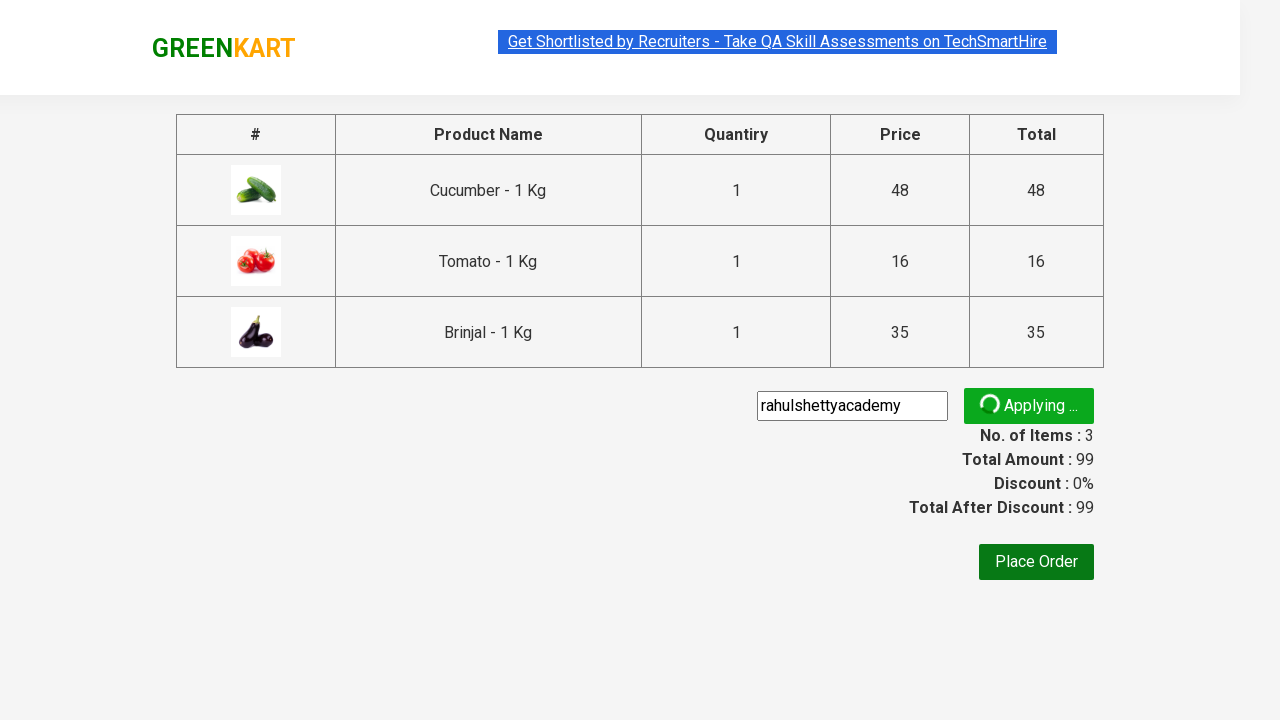

Promo code discount applied and confirmed
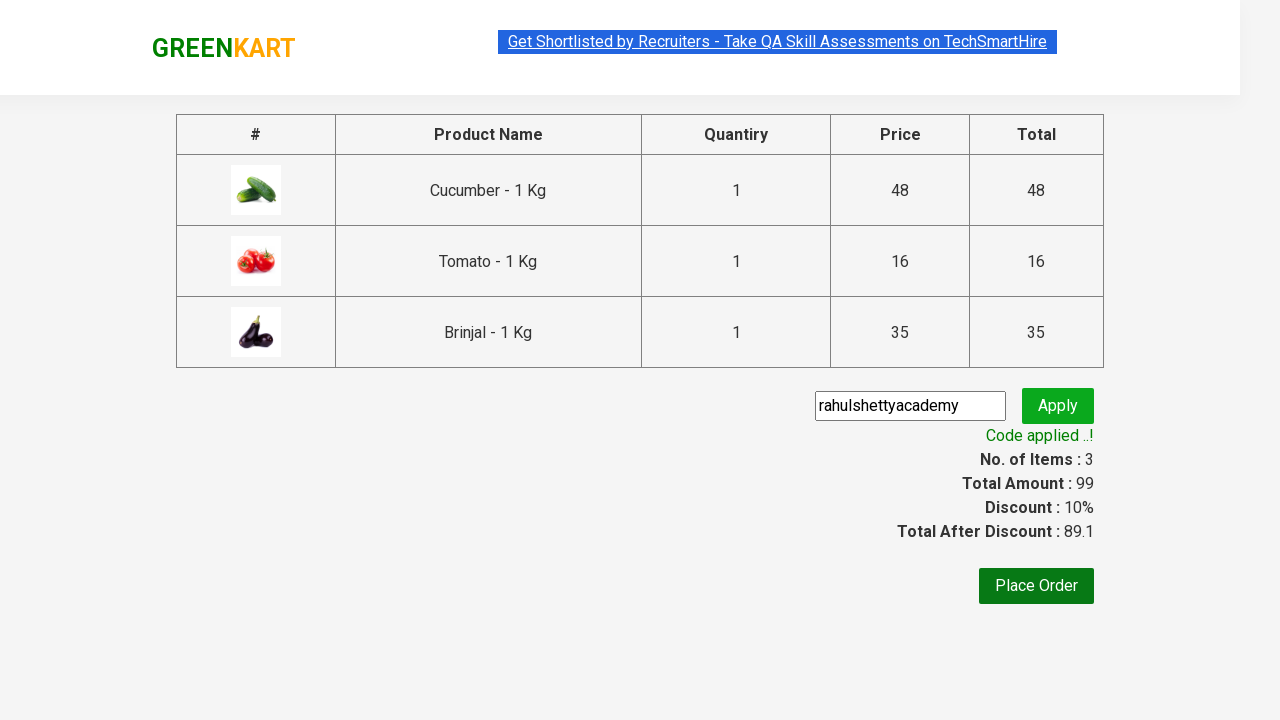

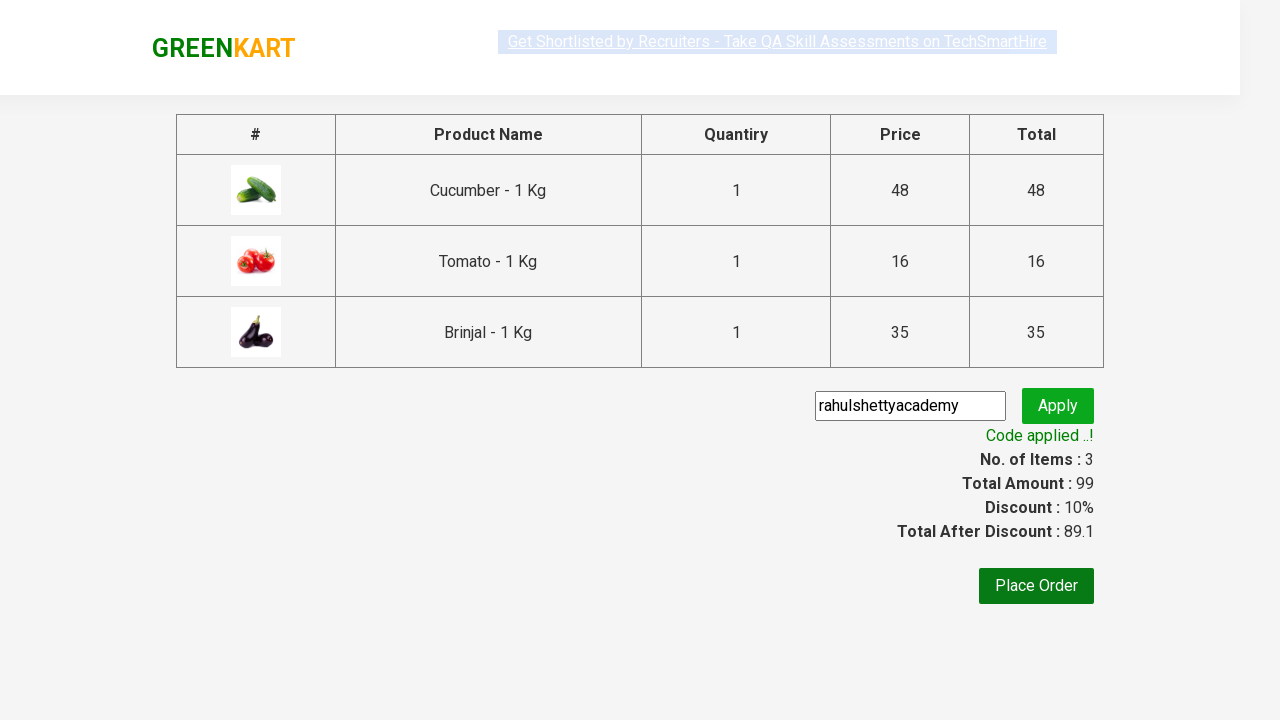